Tests ticket search validation by attempting to search with 0 adults and 0 children, expecting an alert error message about needing at least 1 adult passenger.

Starting URL: https://www.internationalrail.com/

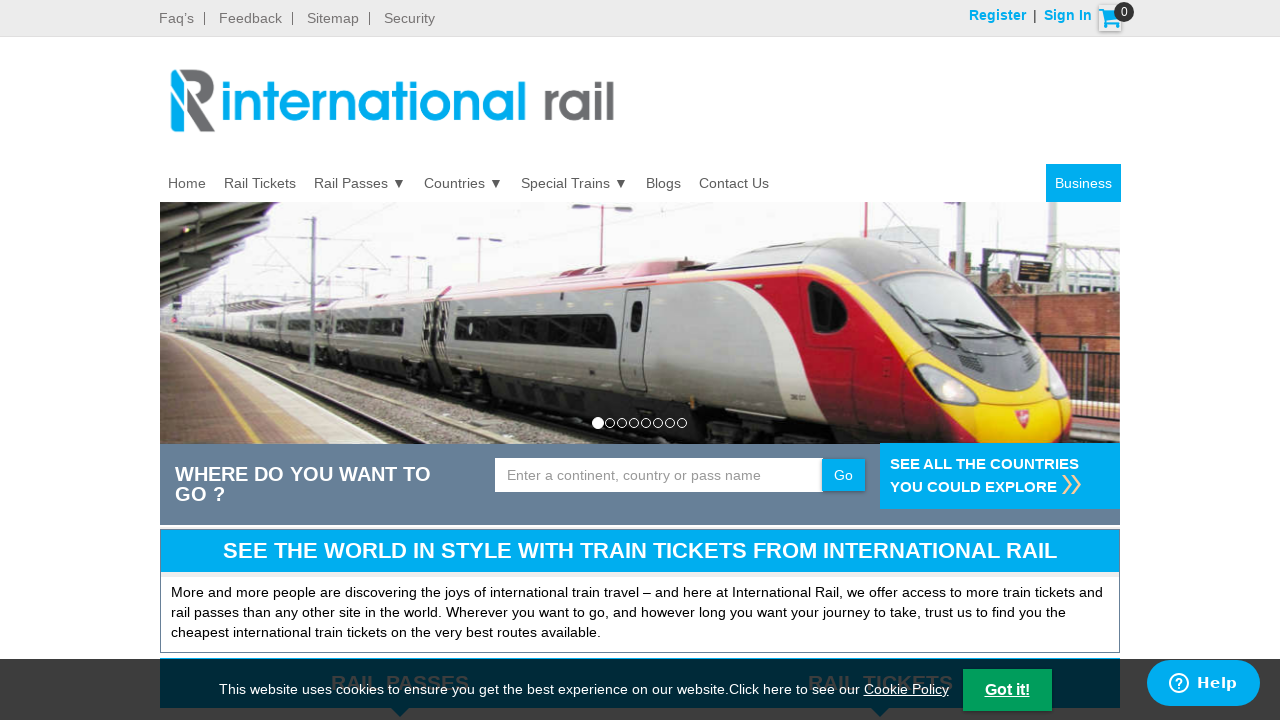

Filled departure city with 'London (any)' on input[name='ctl00$MainContent$ucLoyaltyCart$txtFrom']
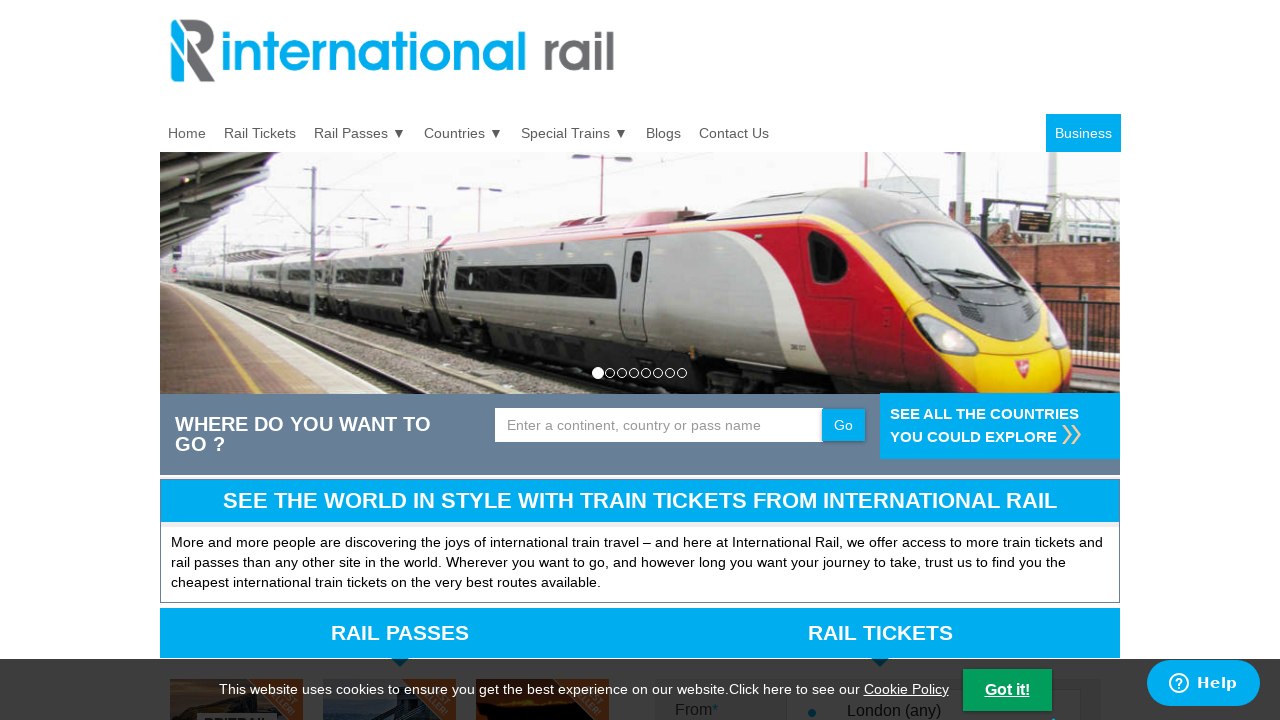

Filled destination city with 'Manchester (any)' on input[name='ctl00$MainContent$ucLoyaltyCart$txtTo']
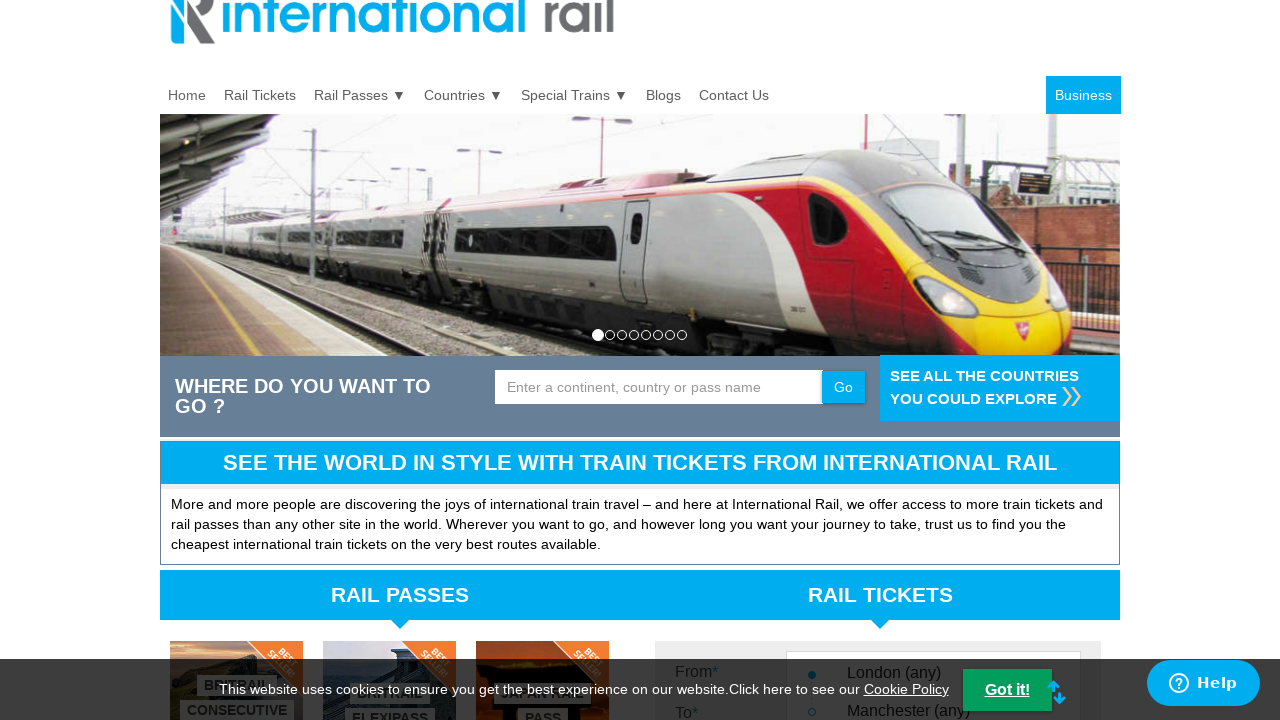

Clicked date picker to open calendar at (873, 360) on input[name='ctl00$MainContent$ucLoyaltyCart$txtDepartureDate']
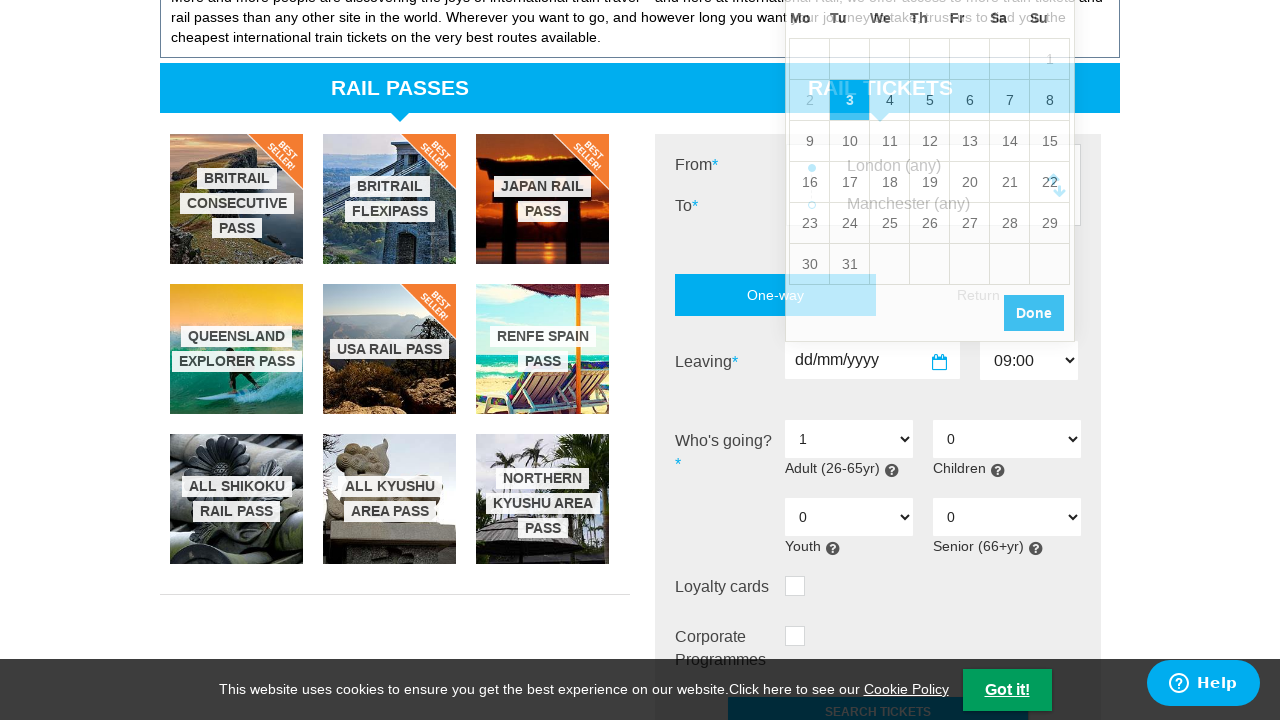

Selected departure date from calendar at (970, 182) on xpath=//*[@id='ui-datepicker-div']/table/tbody/tr[4]/td[5]/a
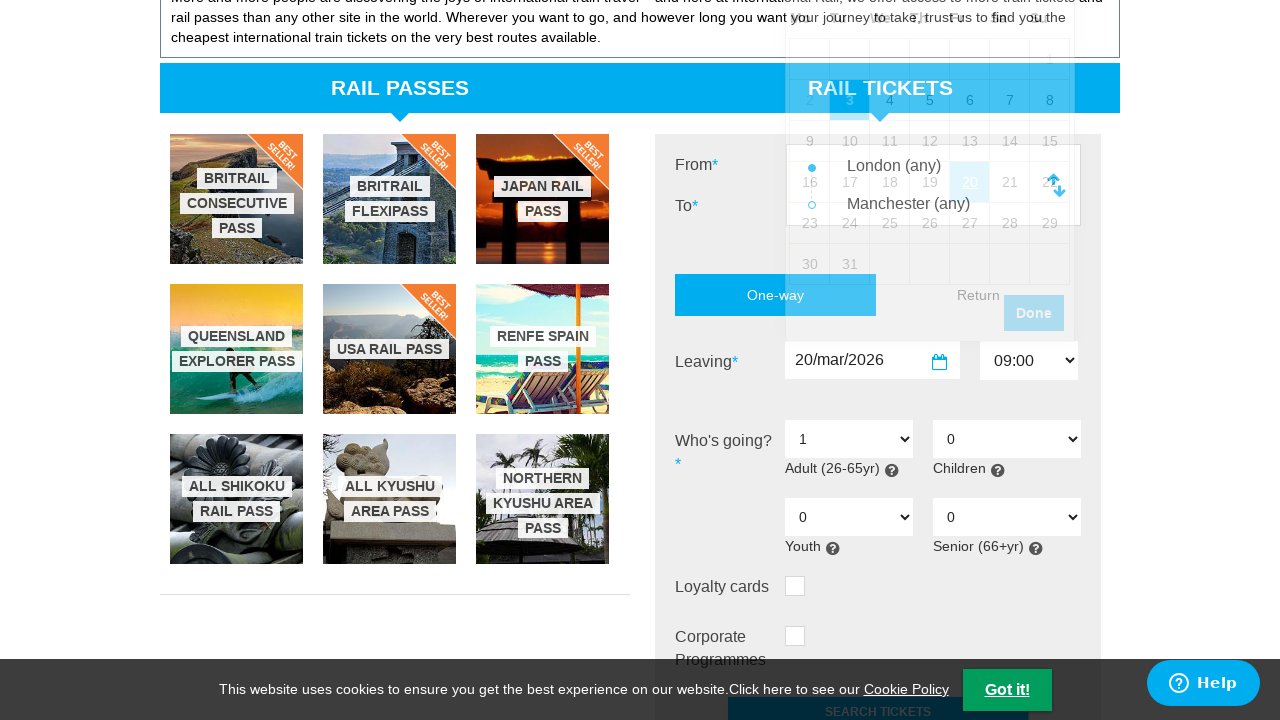

Selected 0 adults from dropdown on select[name='ctl00$MainContent$ucLoyaltyCart$ddlAdult']
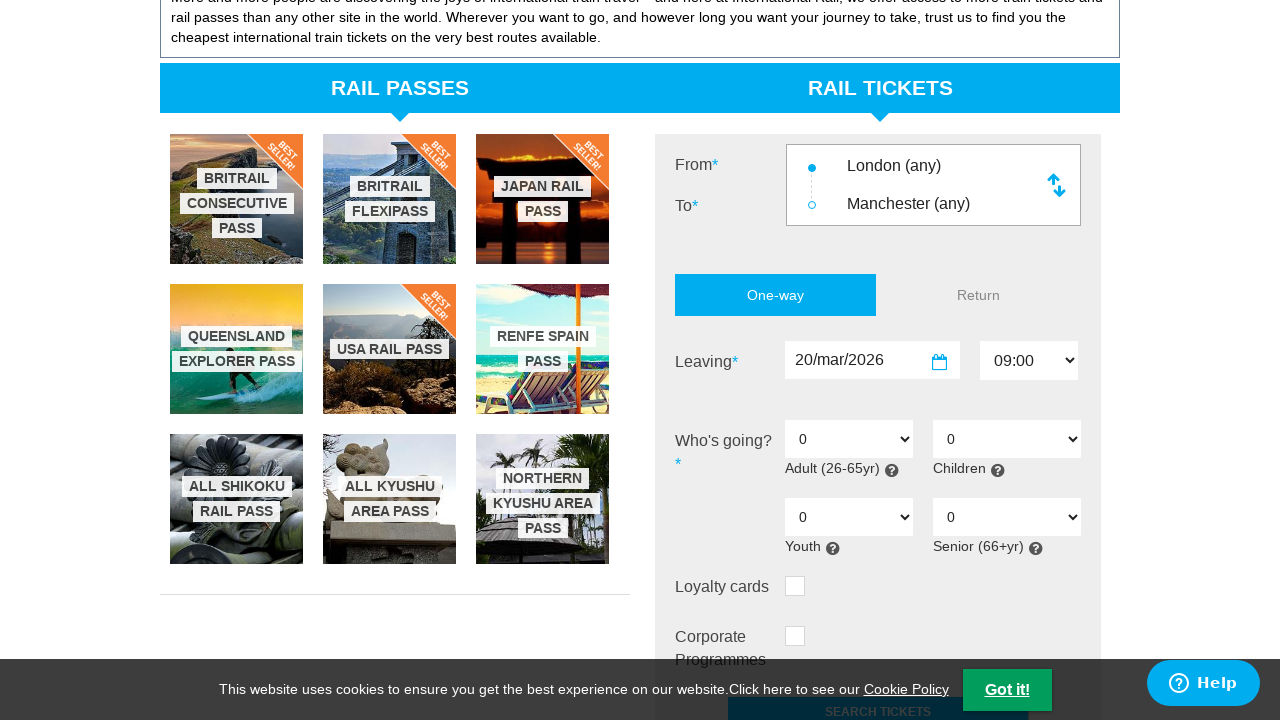

Clicked checkout button to attempt search with 0 passengers at (878, 361) on input[name='ctl00$MainContent$ucLoyaltyCart$btnCheckout']
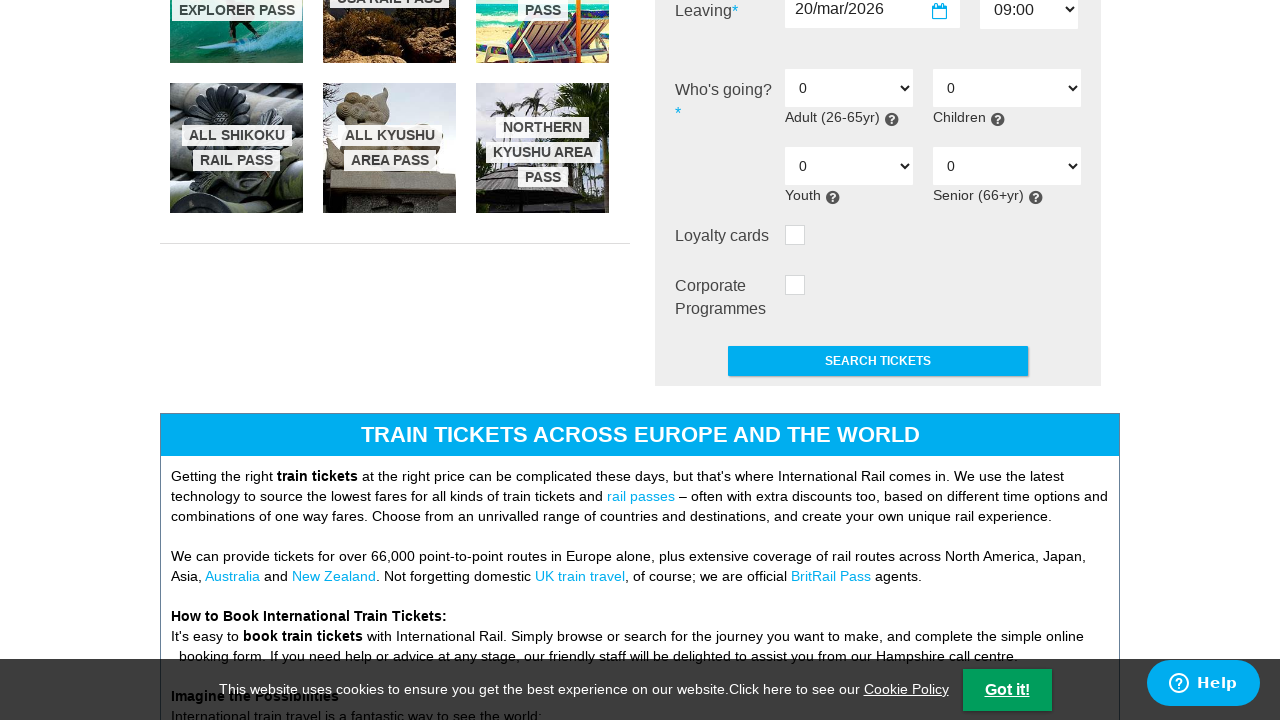

Alert dialog appeared and was accepted - validation error about requiring at least 1 adult passenger
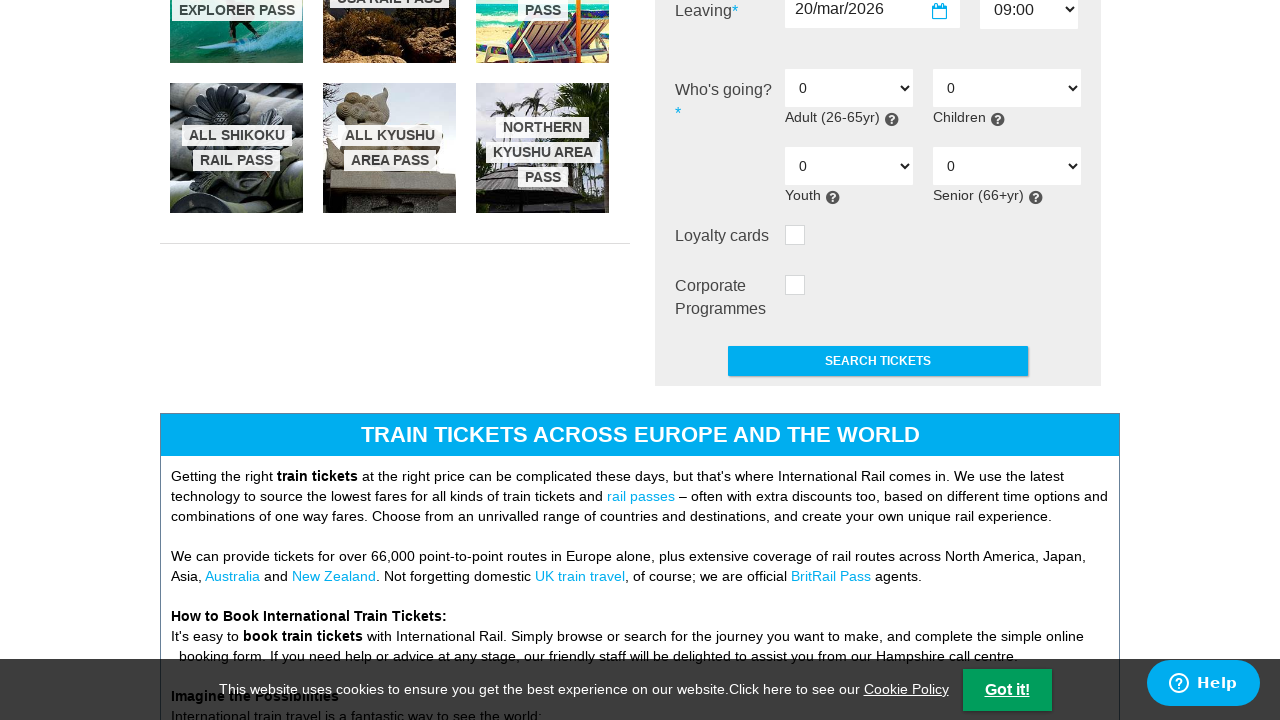

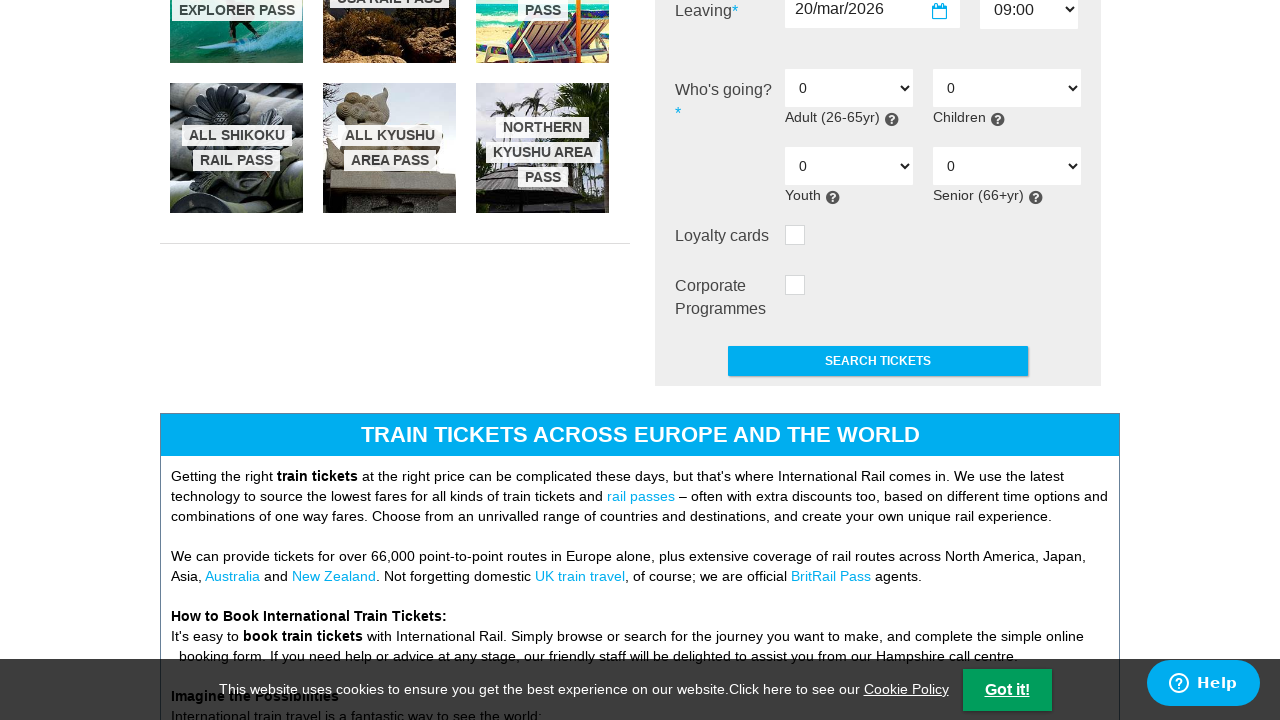